Tests alert functionality by clicking a button that triggers an alert, verifying the alert text, and accepting it

Starting URL: https://demoqa.com/alerts

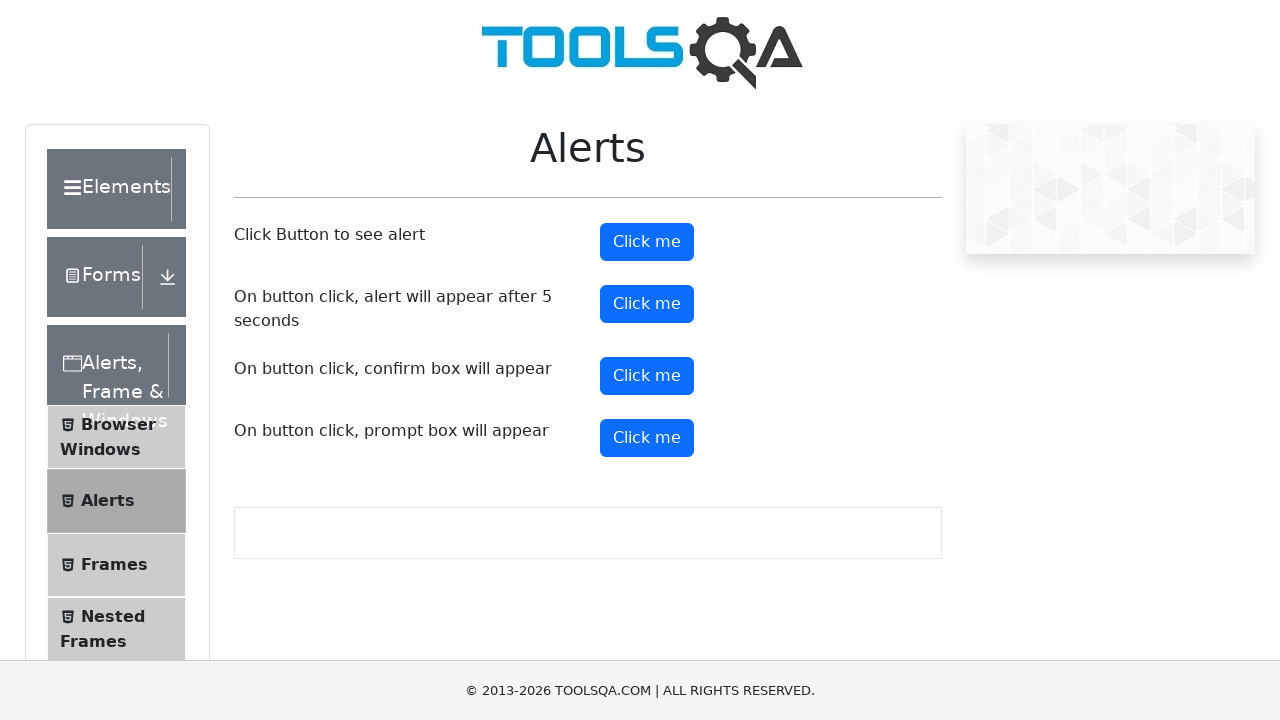

Clicked alert button to trigger alert dialog at (647, 242) on #alertButton
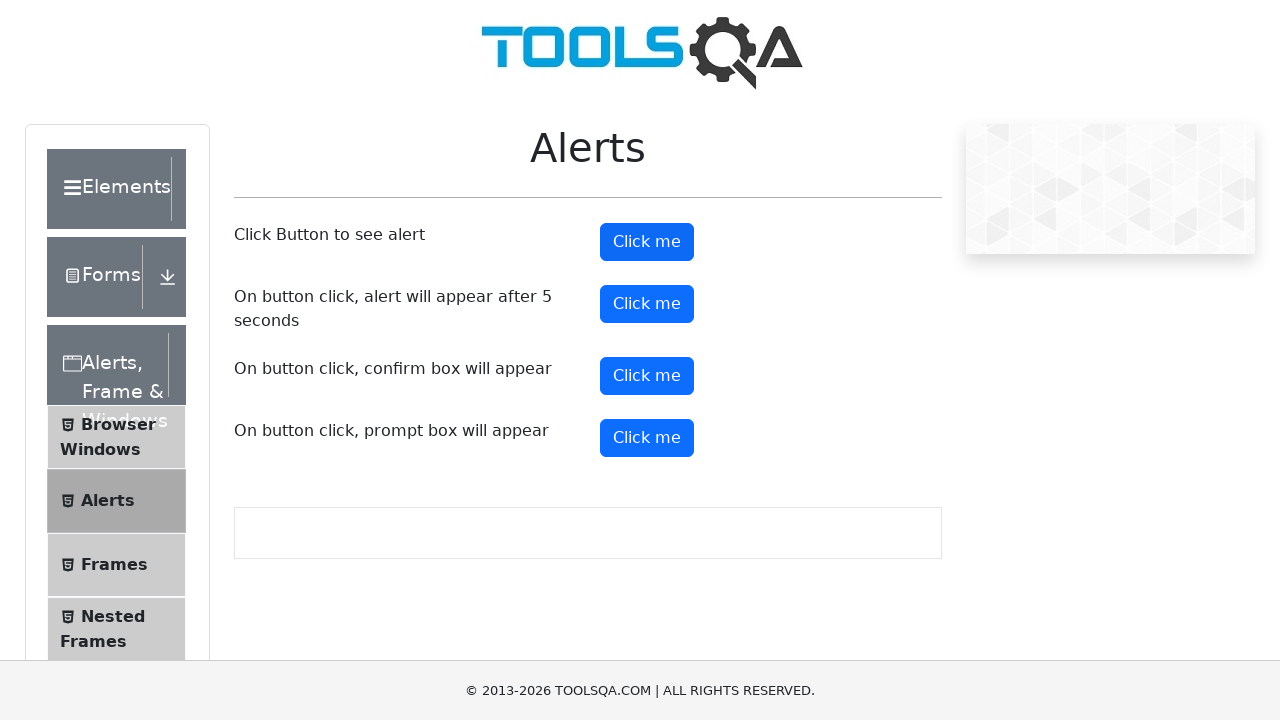

Set up dialog handler to accept alert
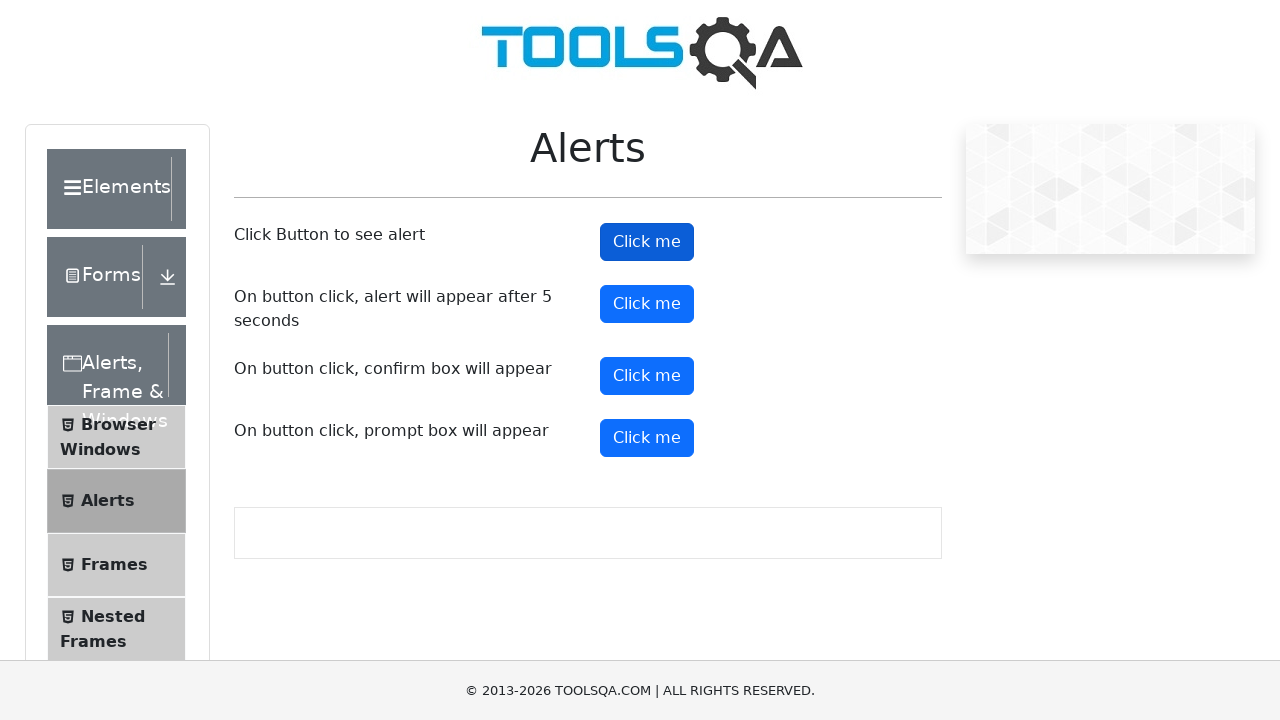

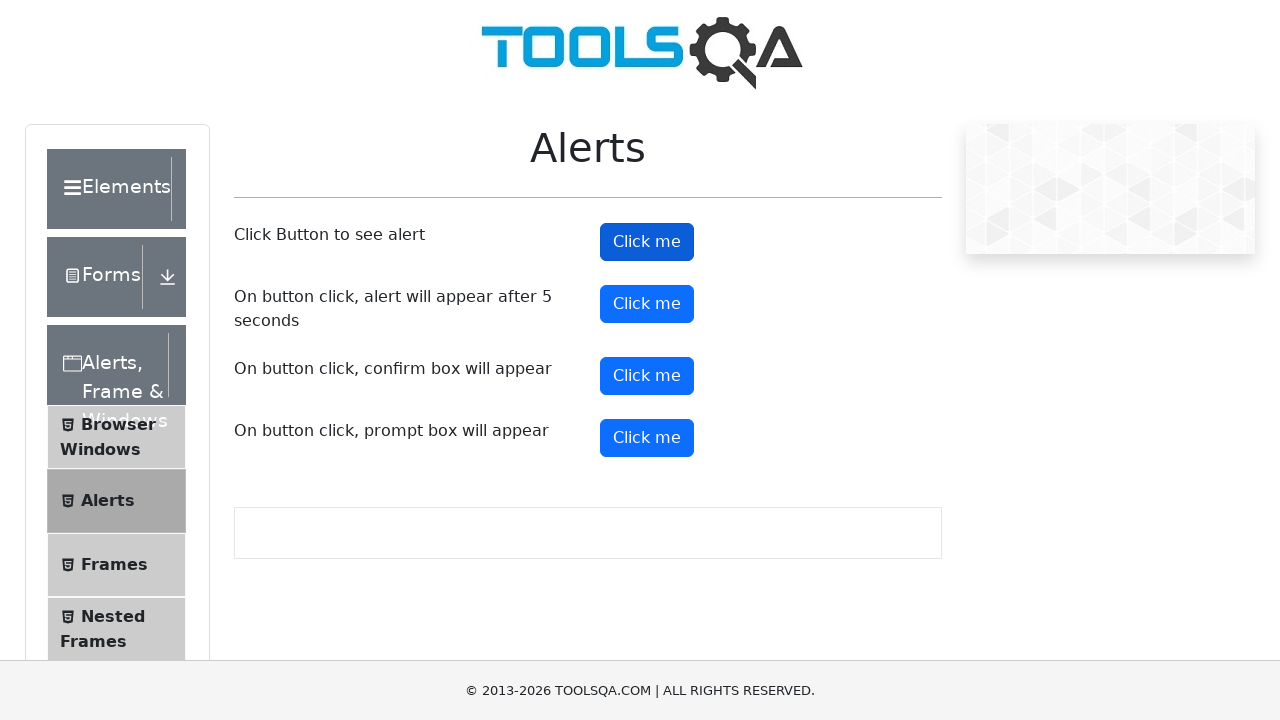